Tests interaction with a dropdown/select element on W3Schools by switching to an iframe and accessing the select options

Starting URL: https://www.w3schools.com/tags/tryit.asp?filename=tryhtml_select

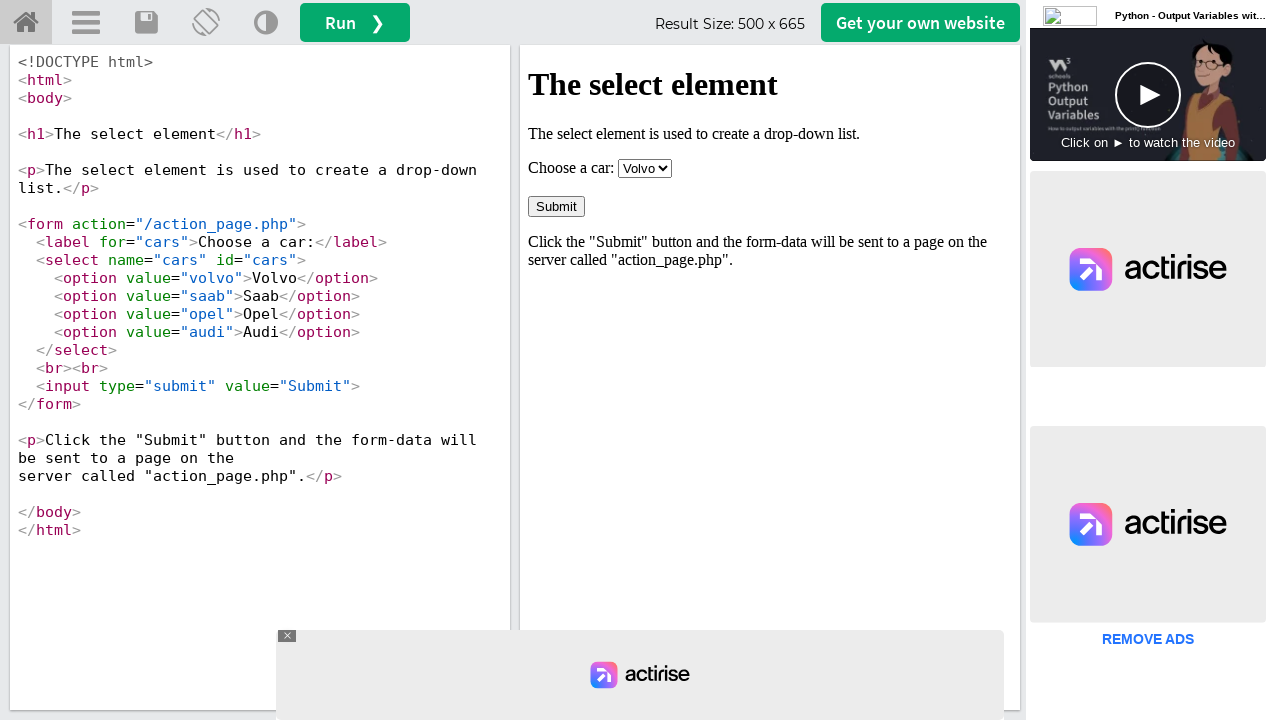

Waited for iframe #iframeResult to load
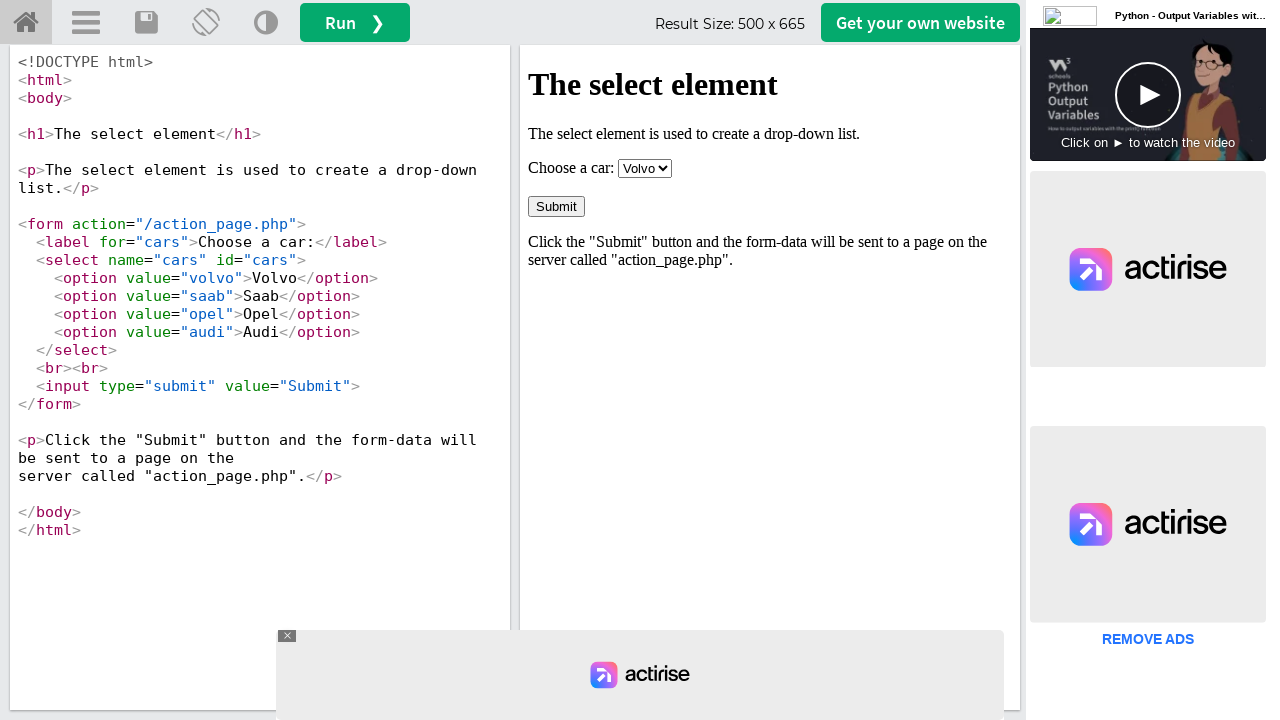

Located iframe #iframeResult
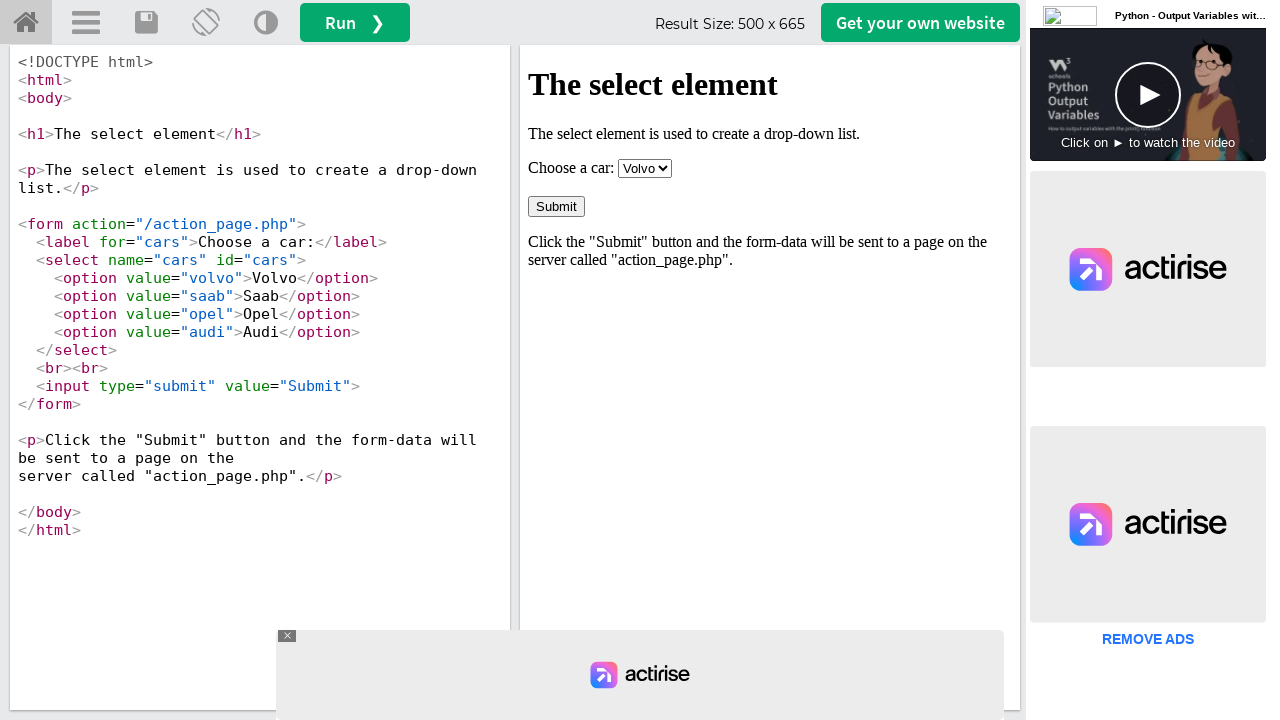

Located select dropdown element in iframe
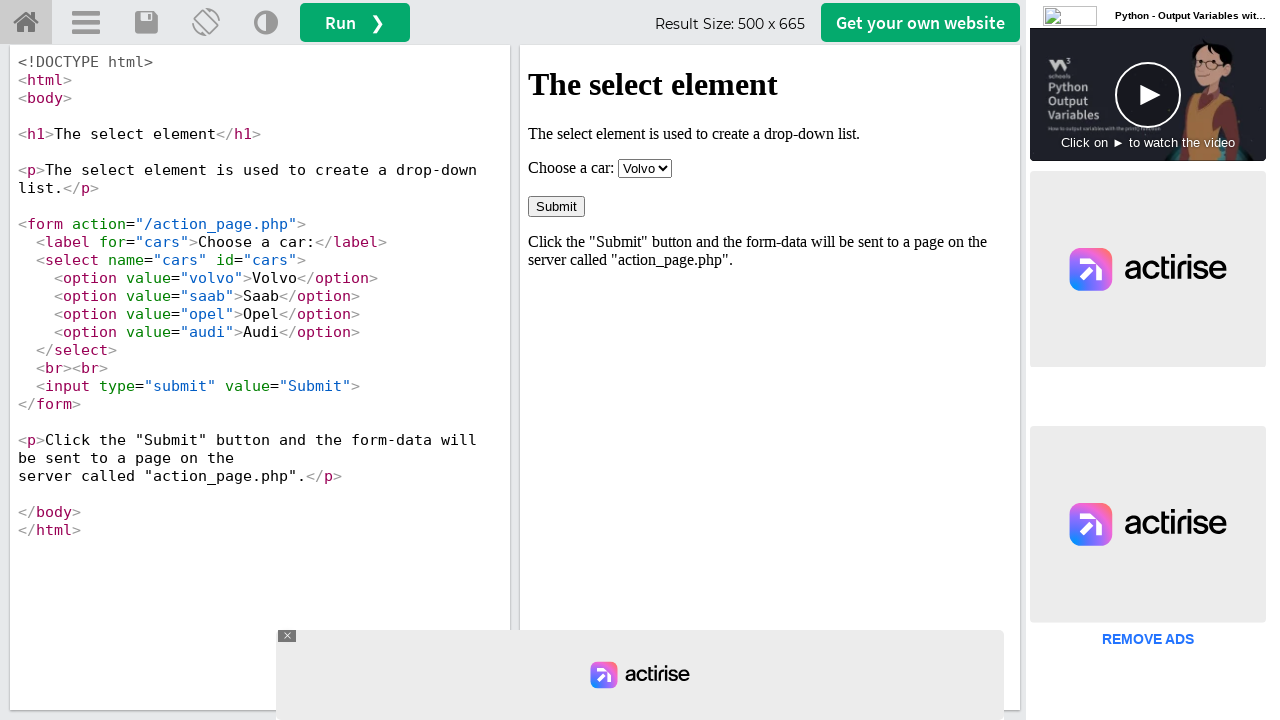

Dropdown element is ready for interaction
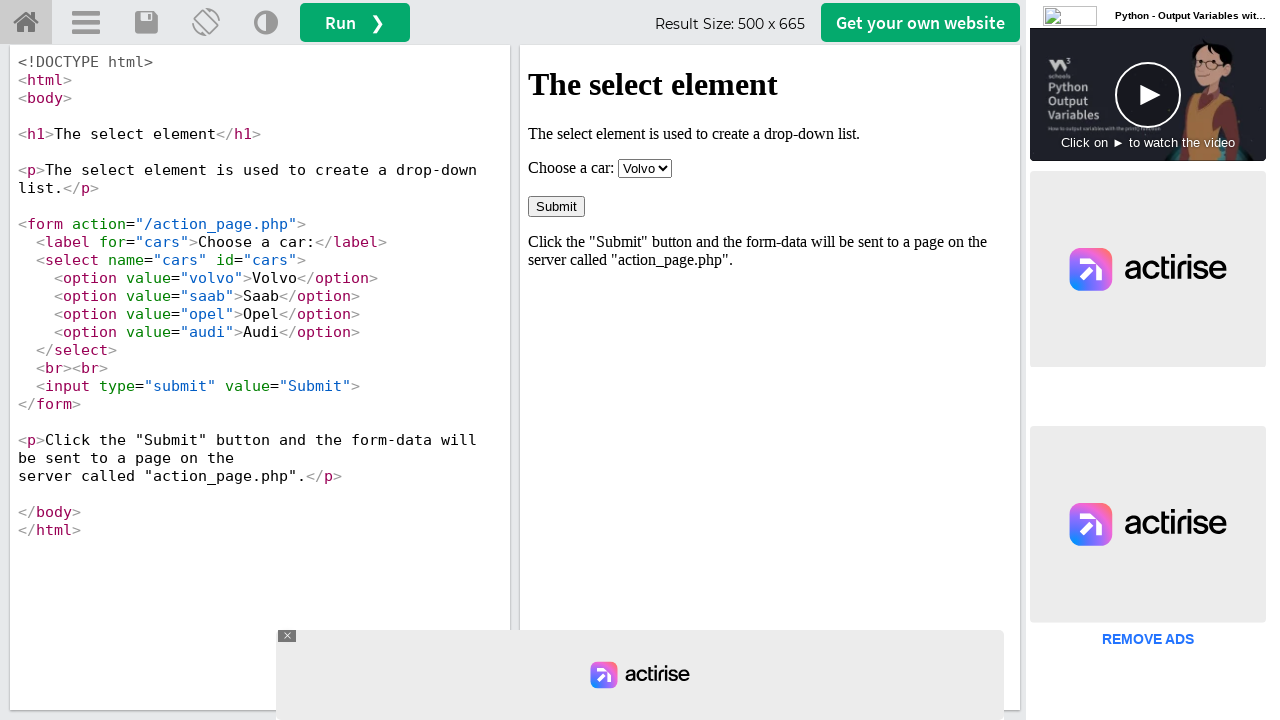

Retrieved all options from dropdown
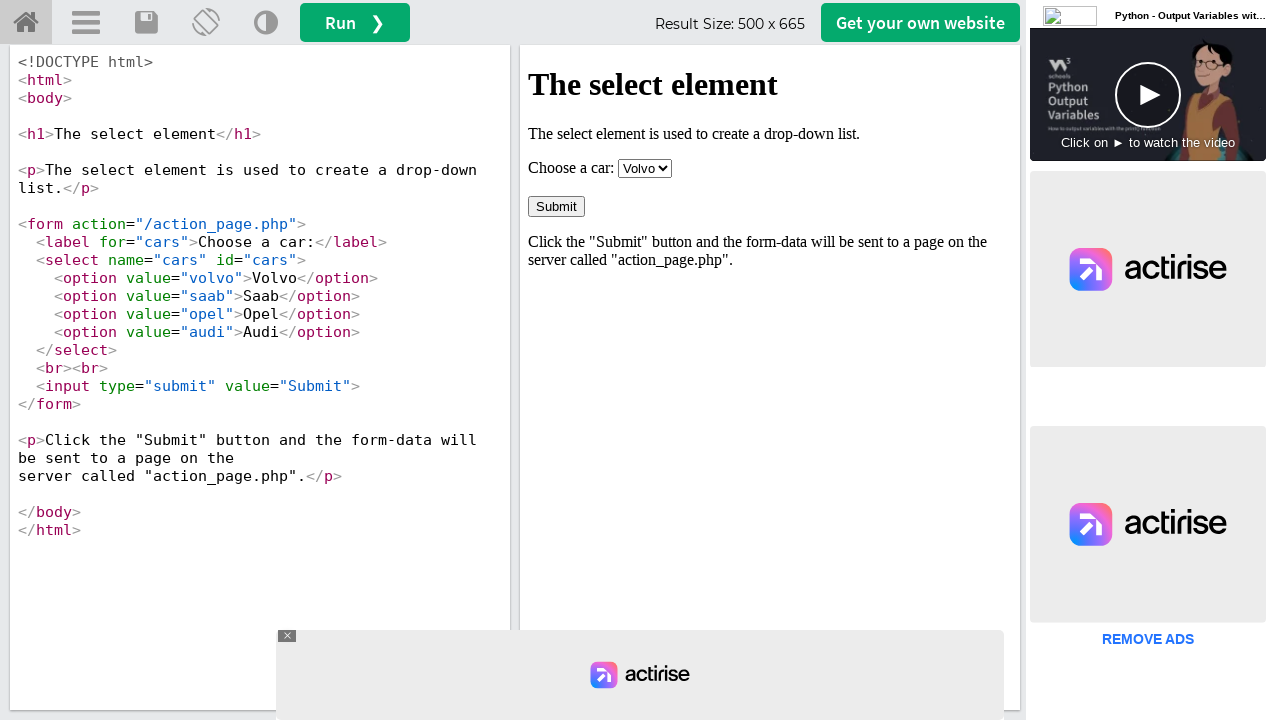

Clicked dropdown to open it at (645, 168) on #iframeResult >> internal:control=enter-frame >> select
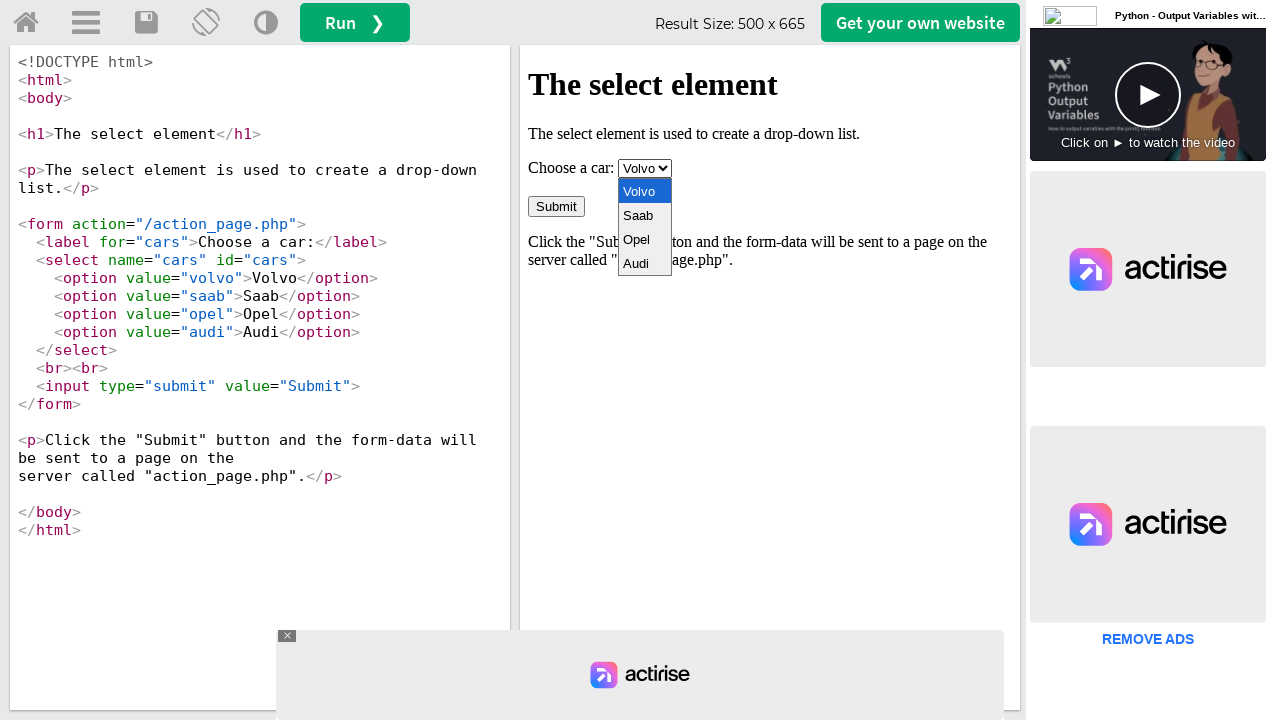

Selected 'Audi' option from dropdown on #iframeResult >> internal:control=enter-frame >> select
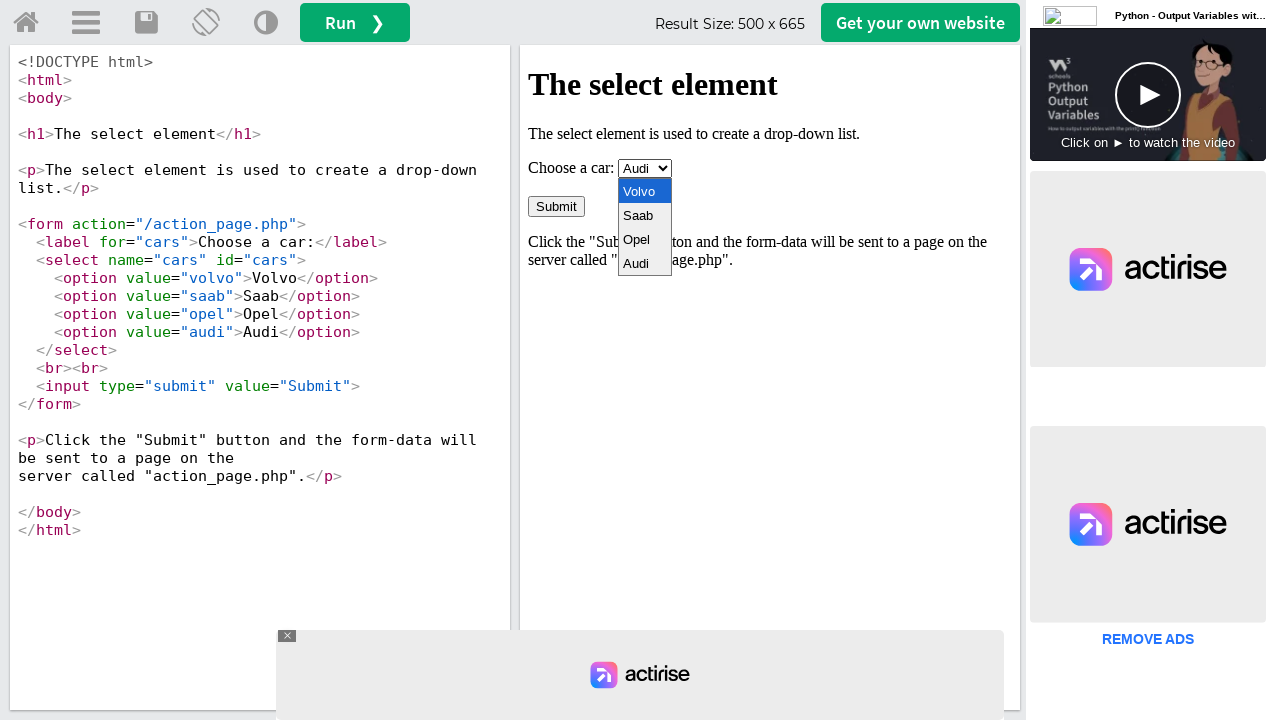

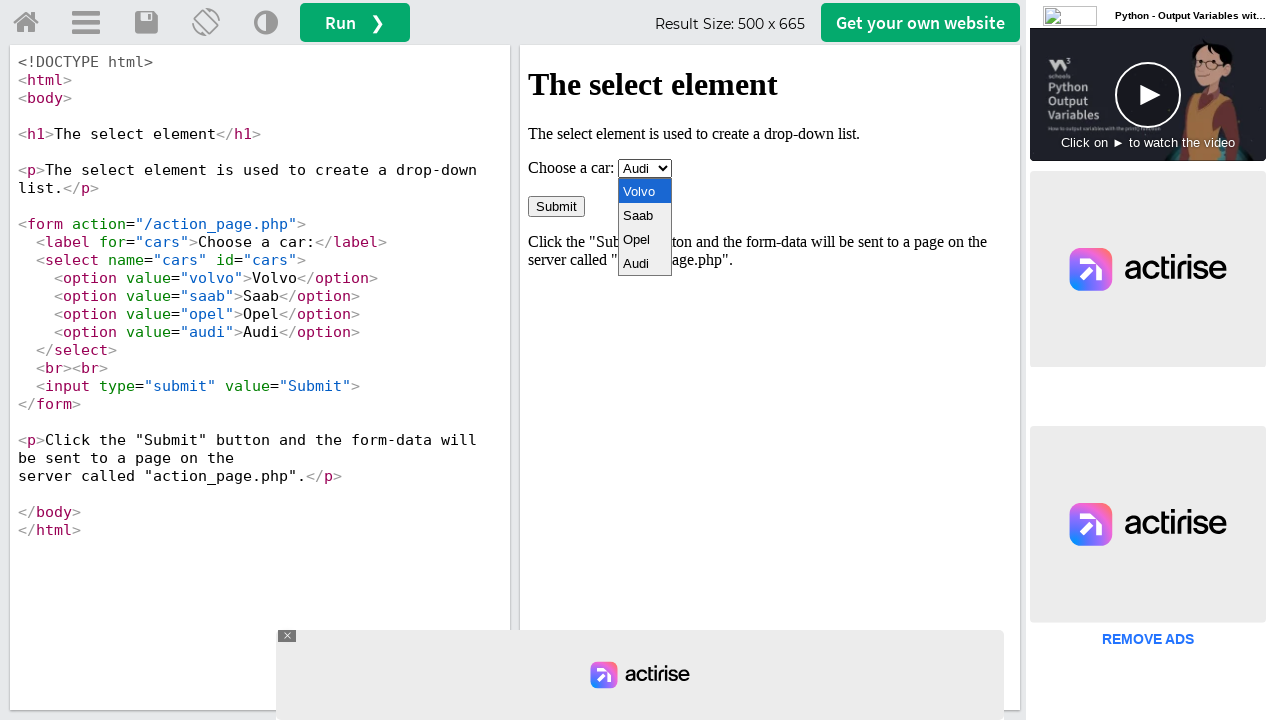